Tests explicit wait functionality by clicking a button and waiting for the page title to change

Starting URL: https://trainingbypackt.github.io/Beginning-Selenium/lesson_5/activity_5_B-1.html

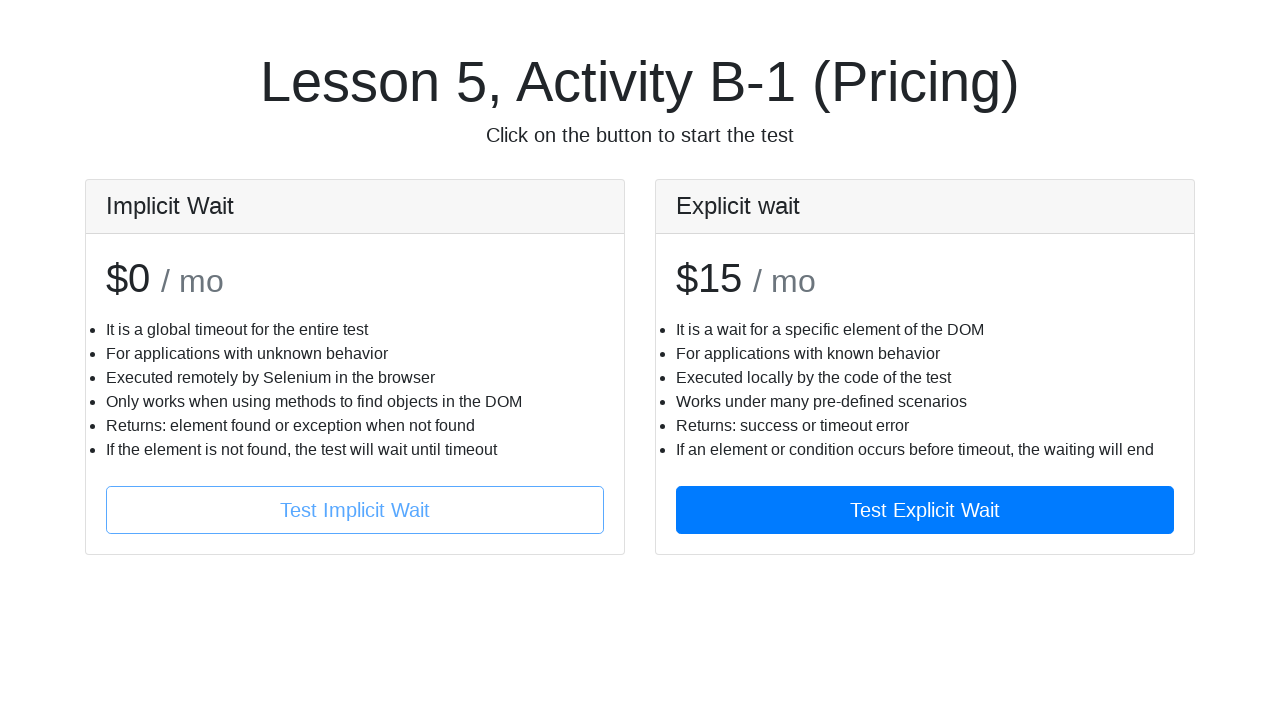

Navigated to explicit wait test page
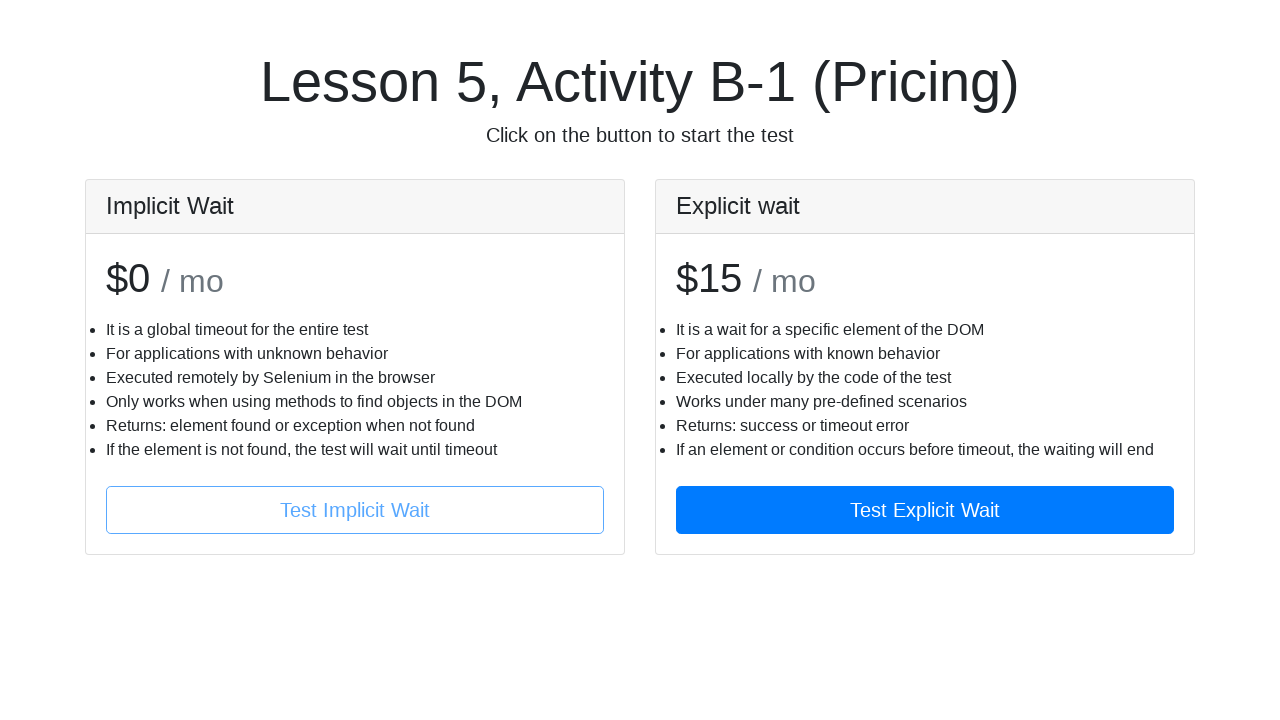

Clicked the run test button at (925, 510) on #runTestButton
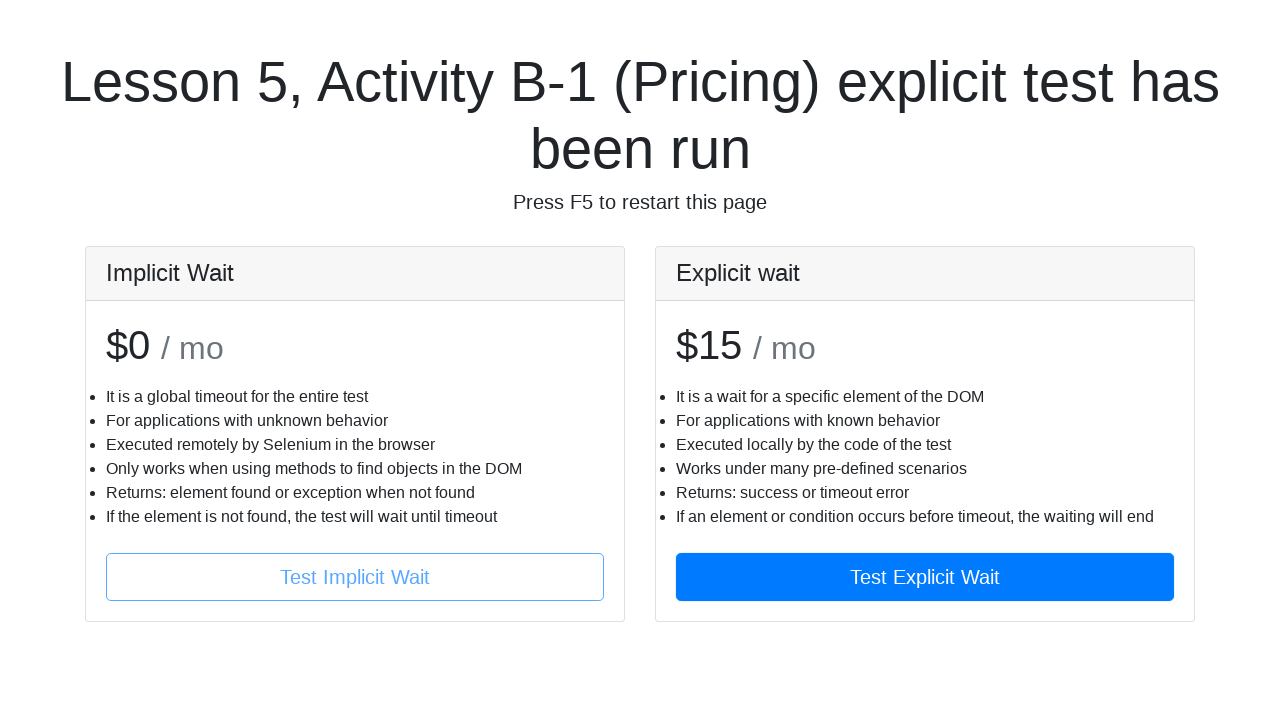

Page title changed to include 'Explicit'
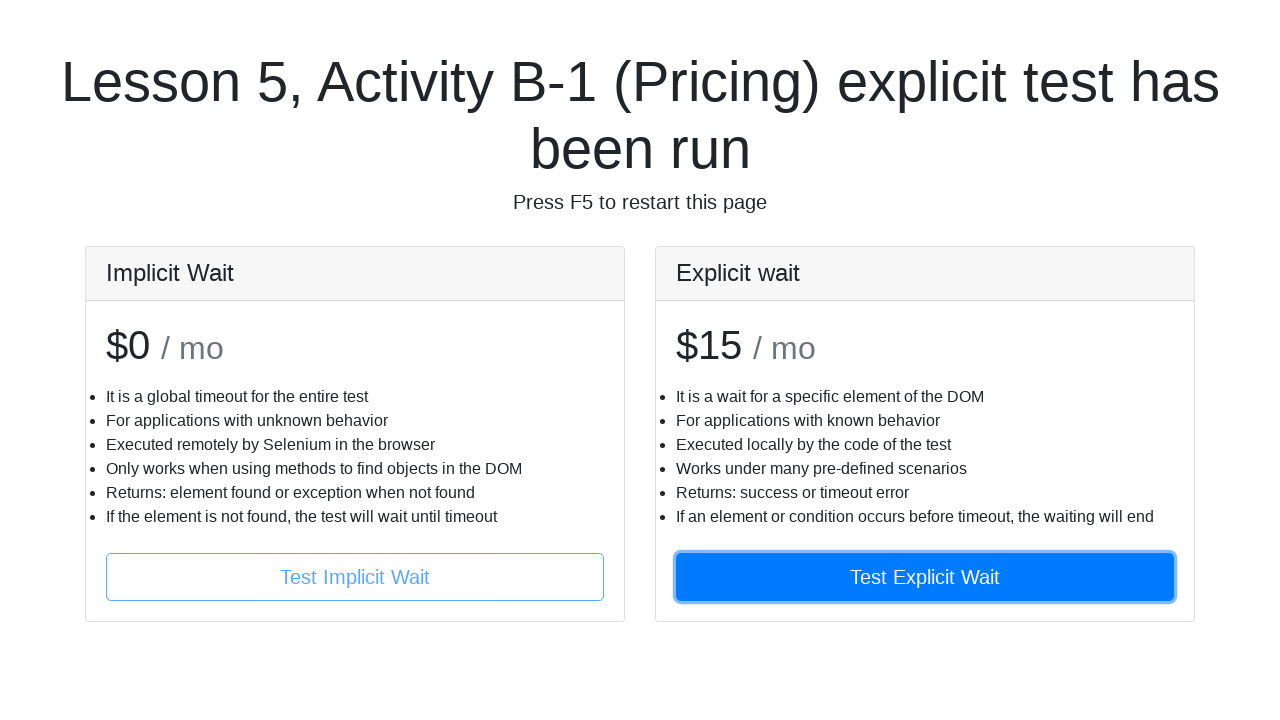

Retrieved page title: 'Explicit wait test has been run'
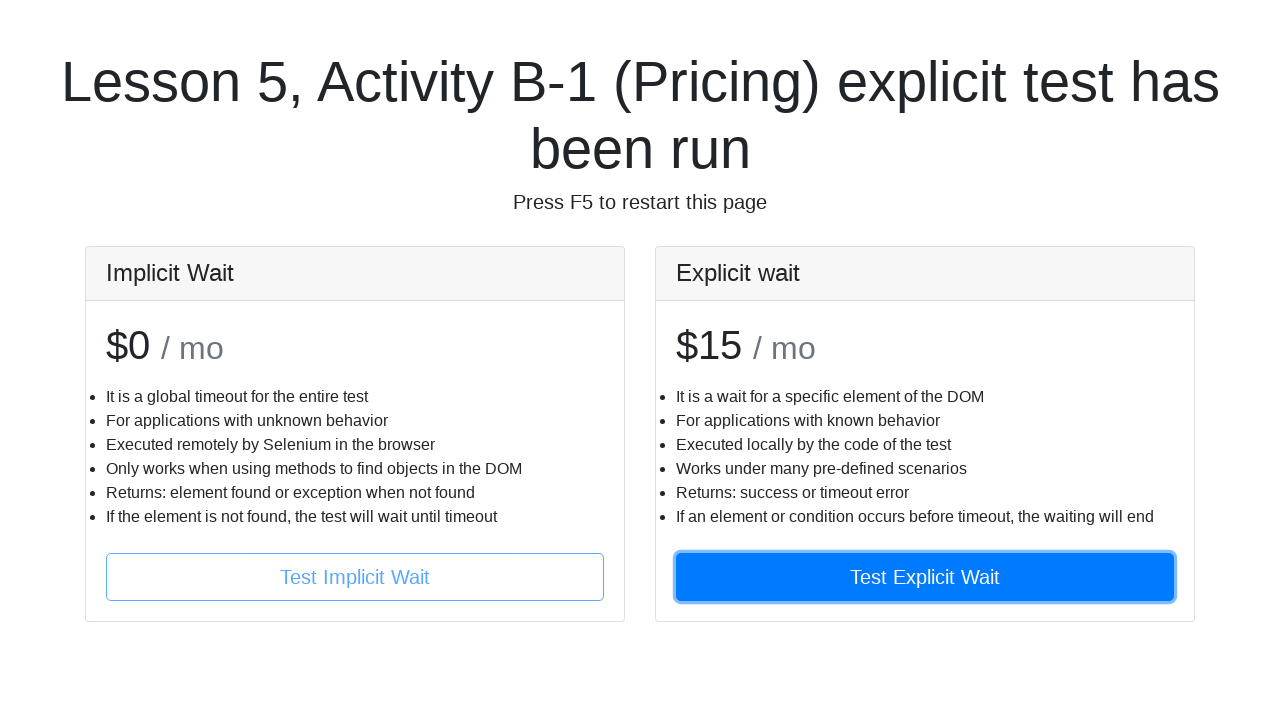

Title verification passed - 'Explicit' found in page title
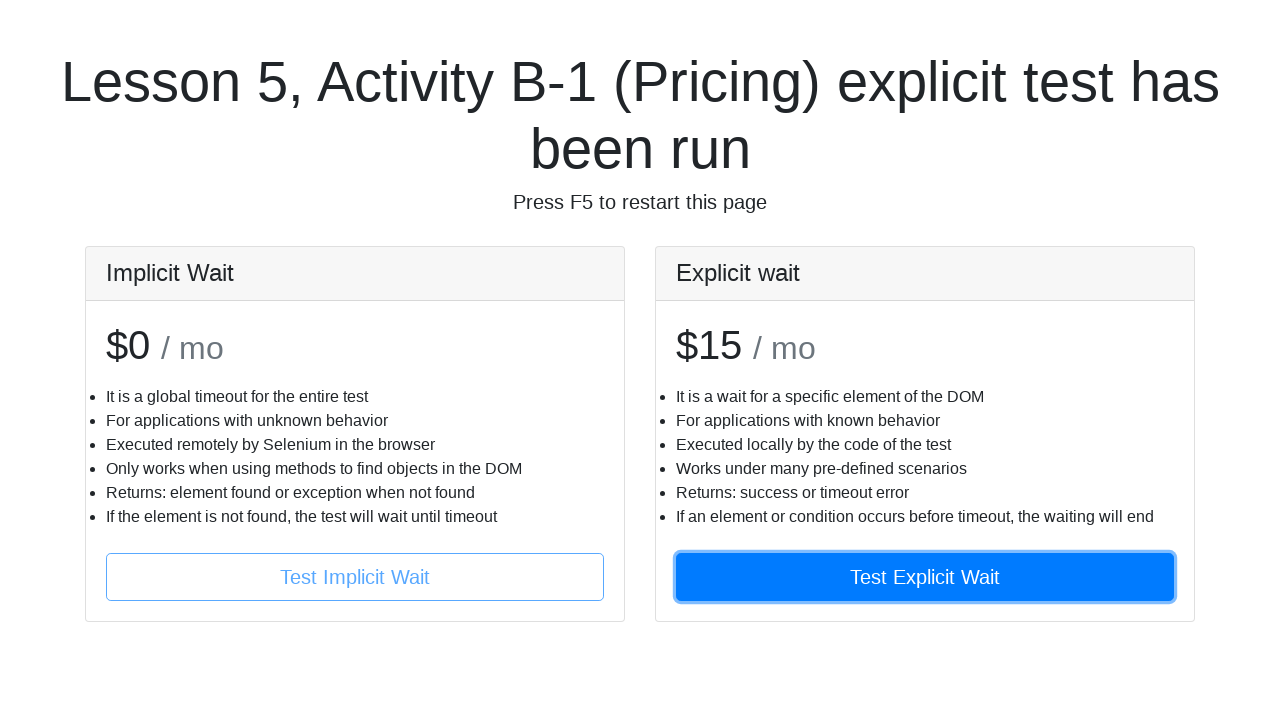

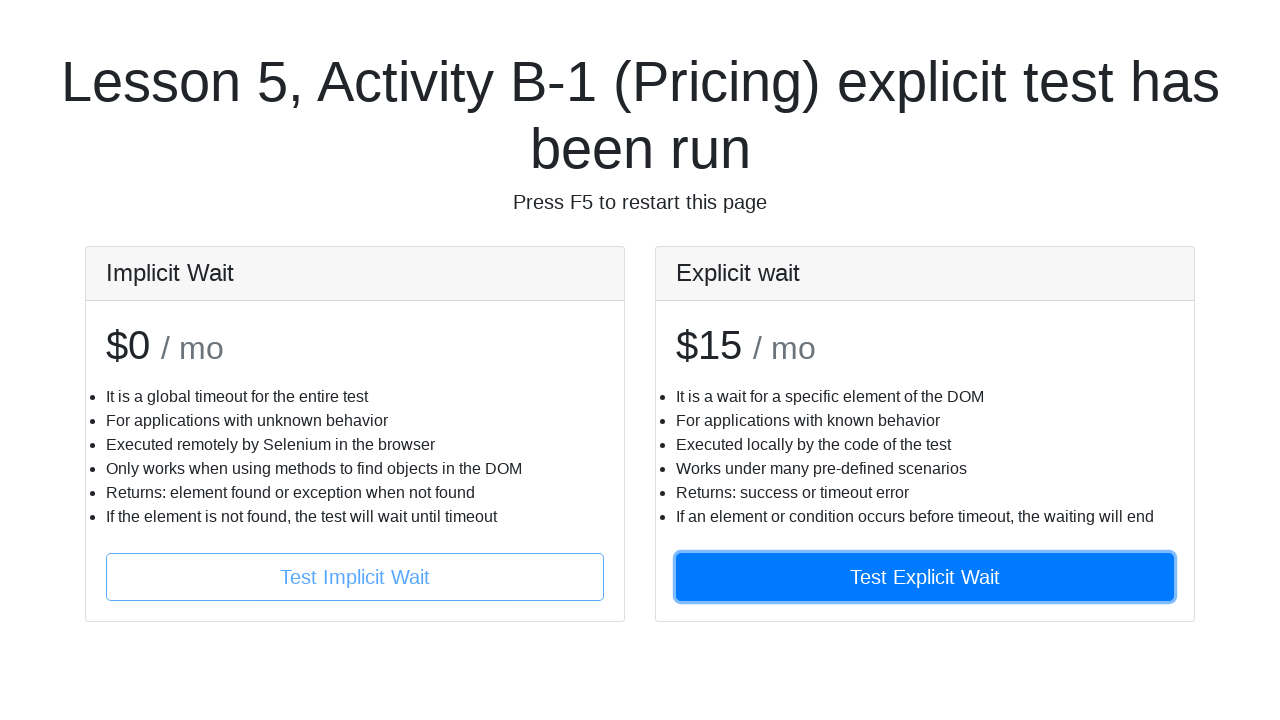